Tests that an unchecked checkbox can be checked

Starting URL: https://www.selenium.dev/selenium/web/web-form.html

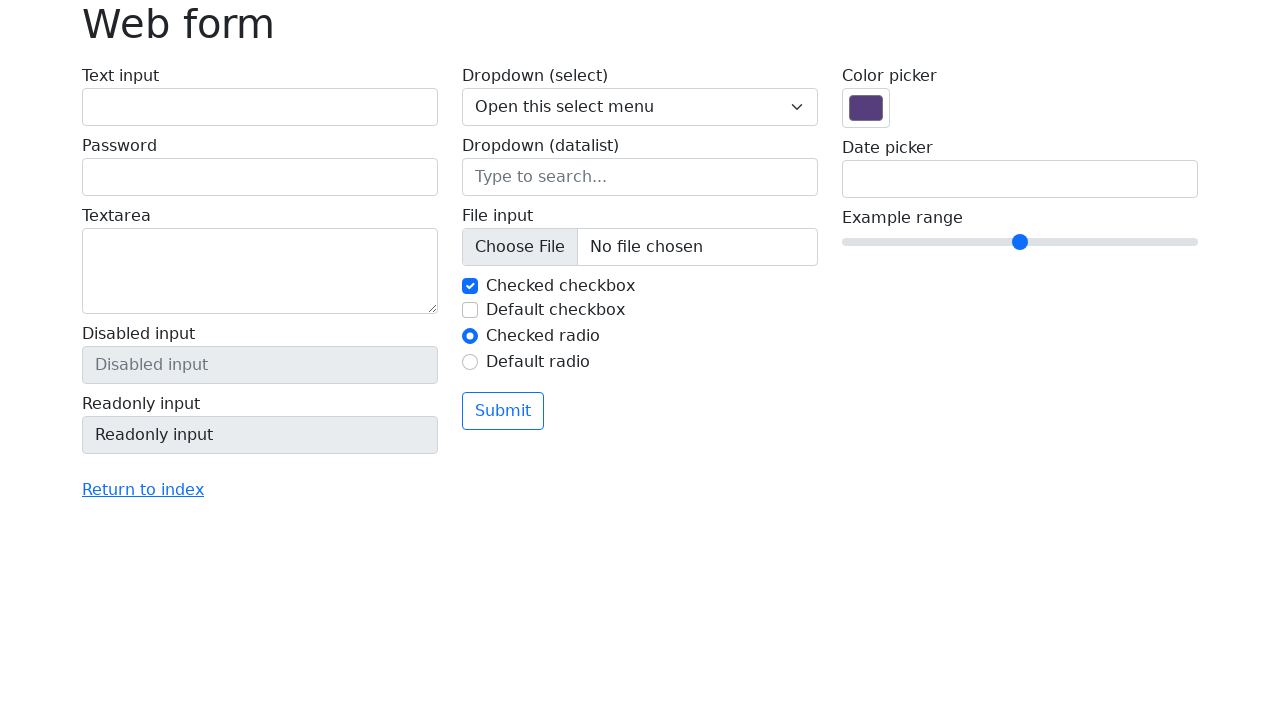

Navigated to web form page
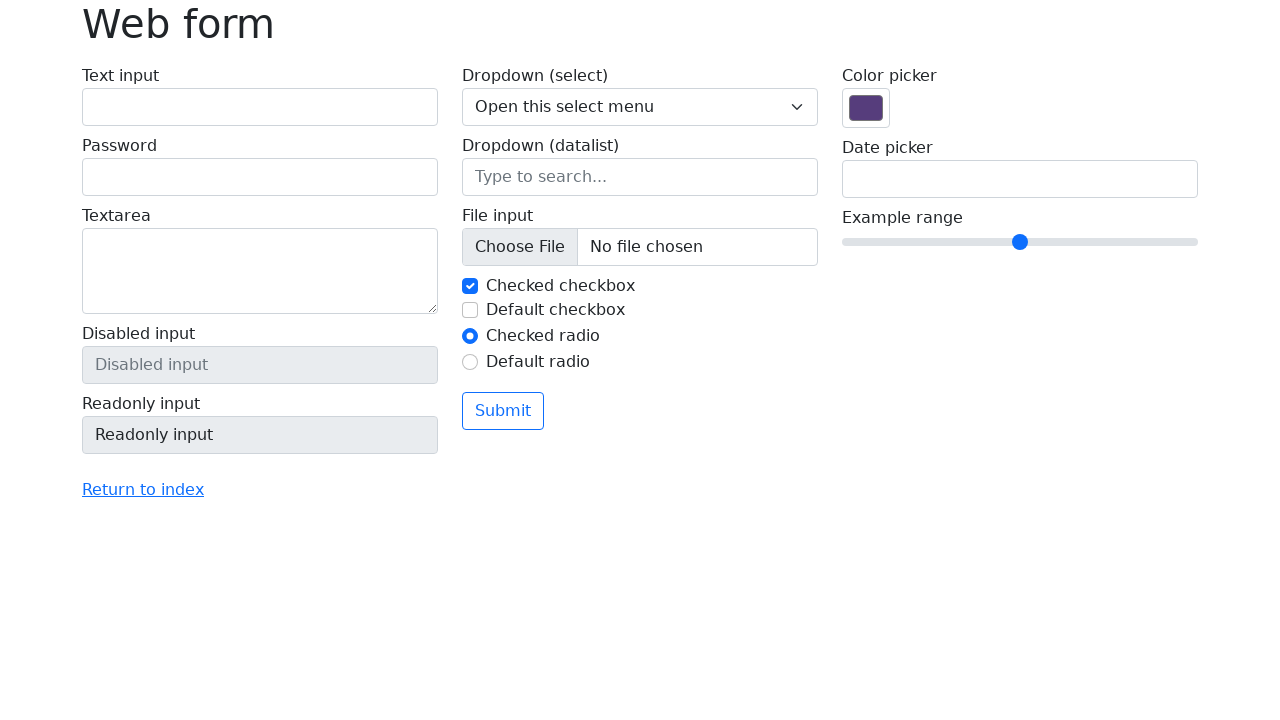

Located checkbox element with id 'my-check-2'
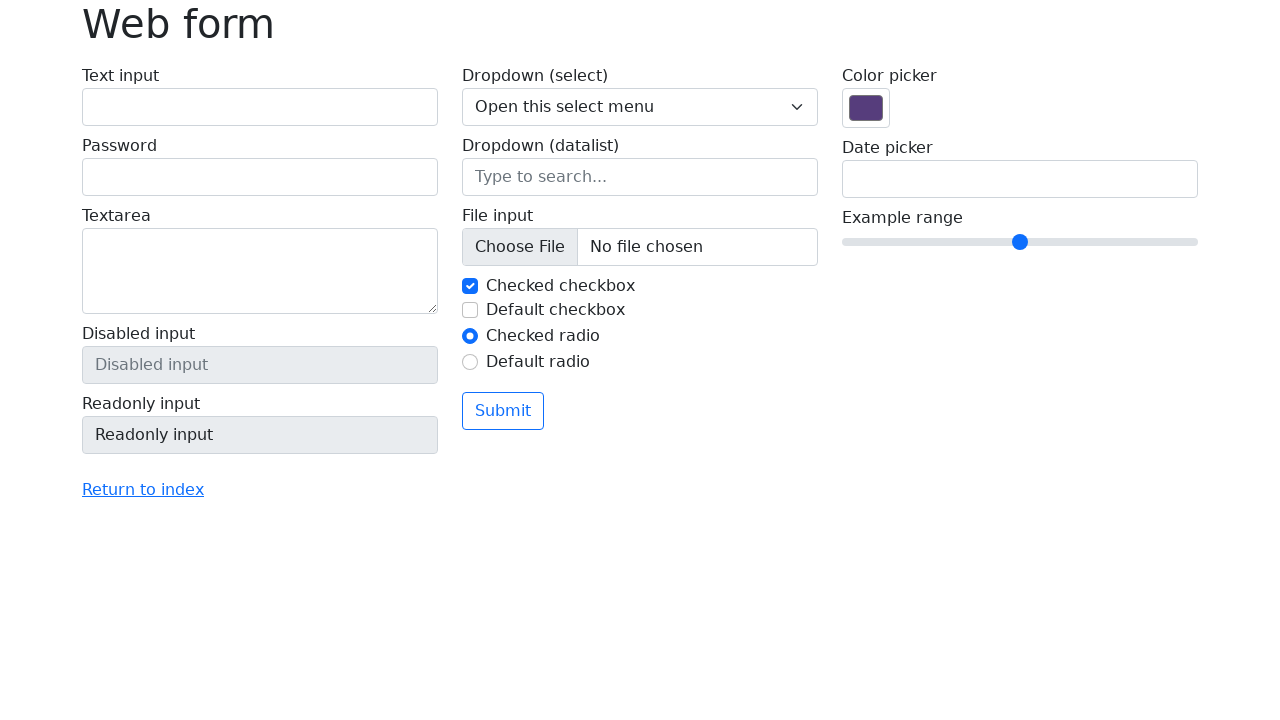

Verified checkbox is initially unchecked
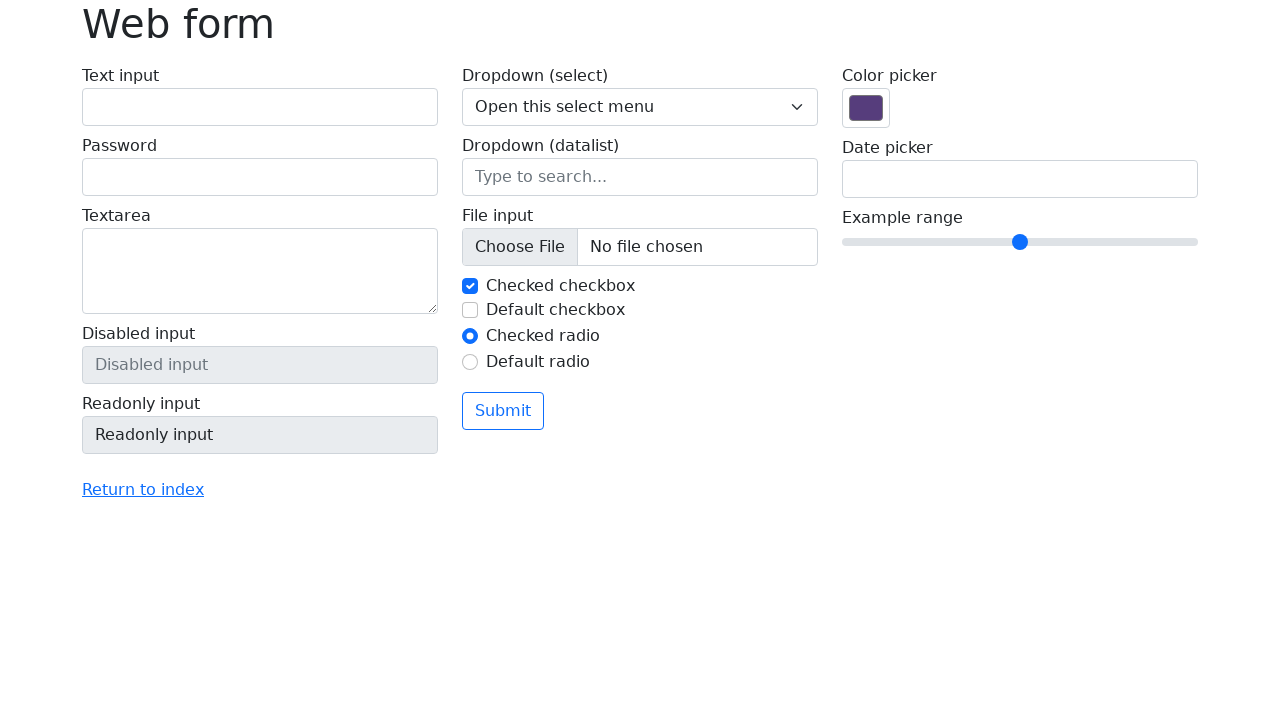

Clicked checkbox to check it at (470, 310) on #my-check-2
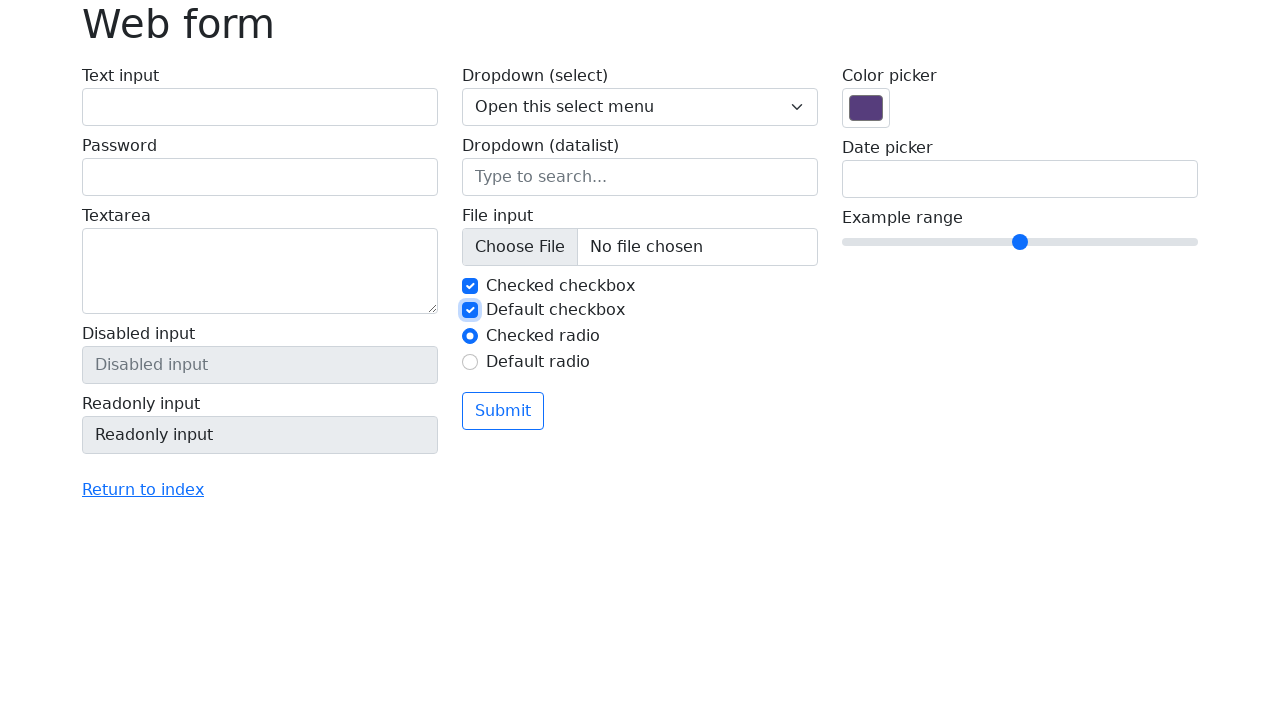

Verified checkbox is now checked
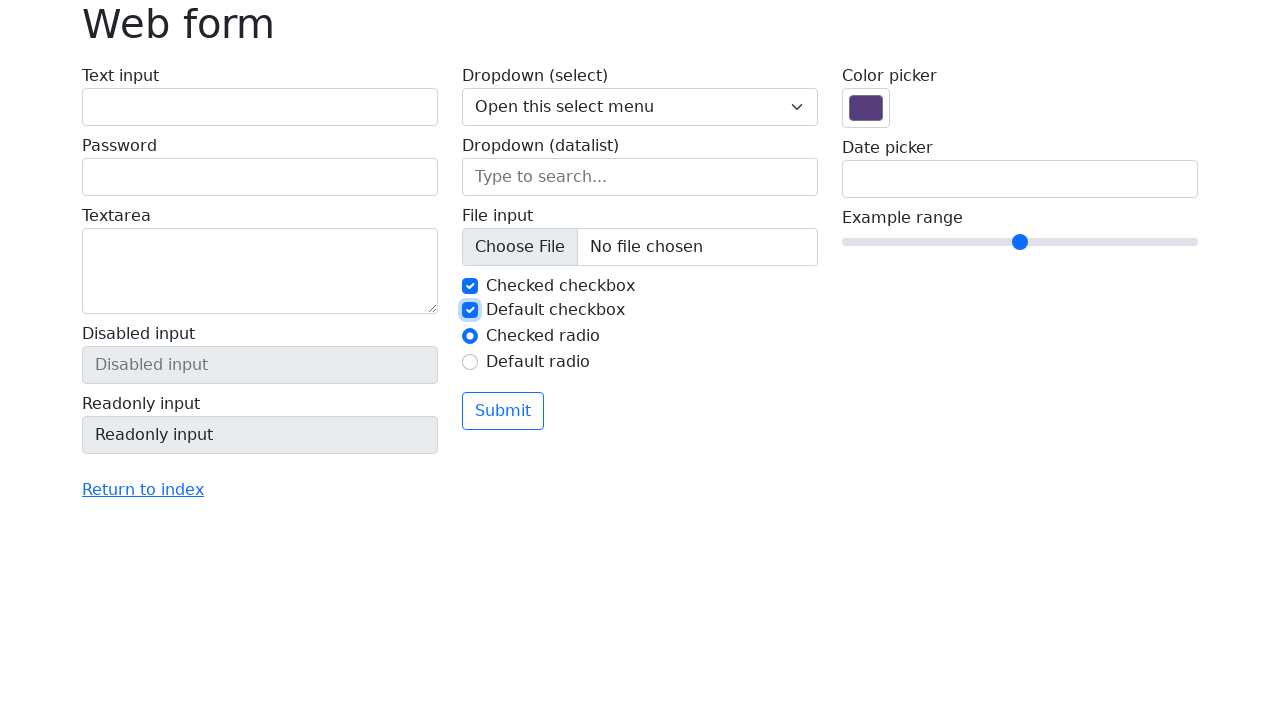

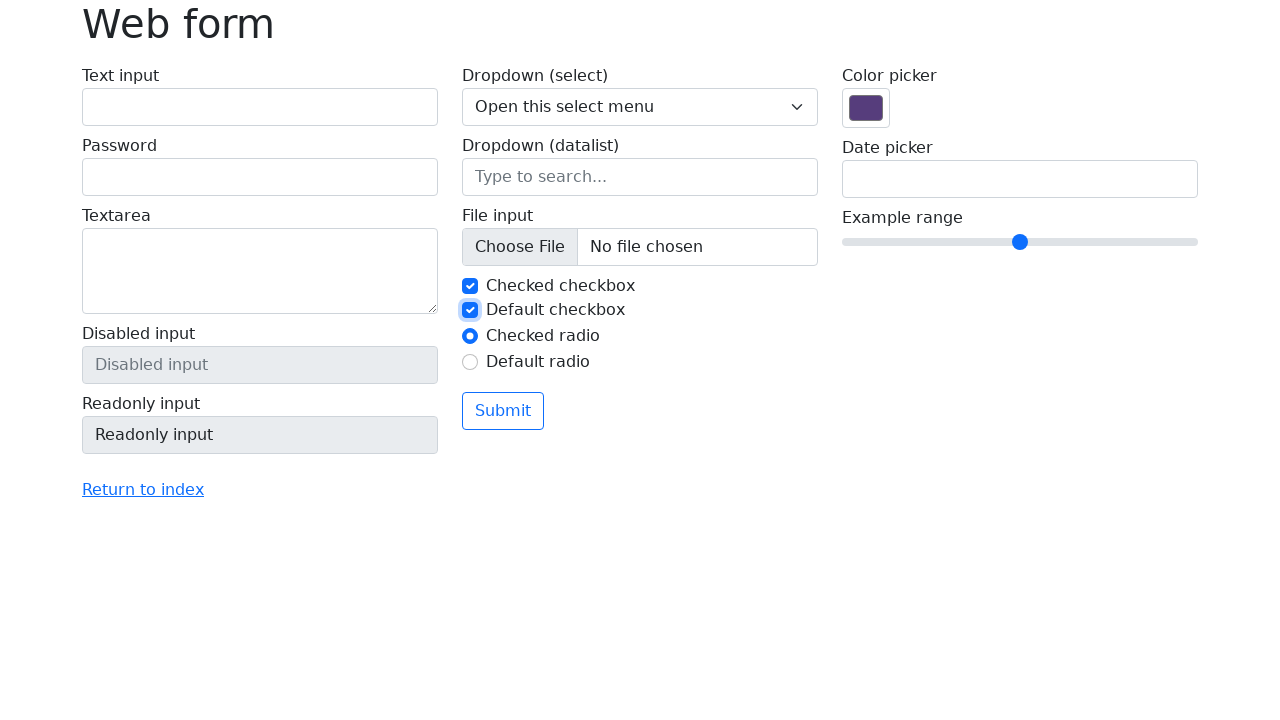